Tests keyboard key press functionality by sending various keyboard keys (Enter, Backspace, Escape, Space) to the page

Starting URL: https://the-internet.herokuapp.com/key_presses

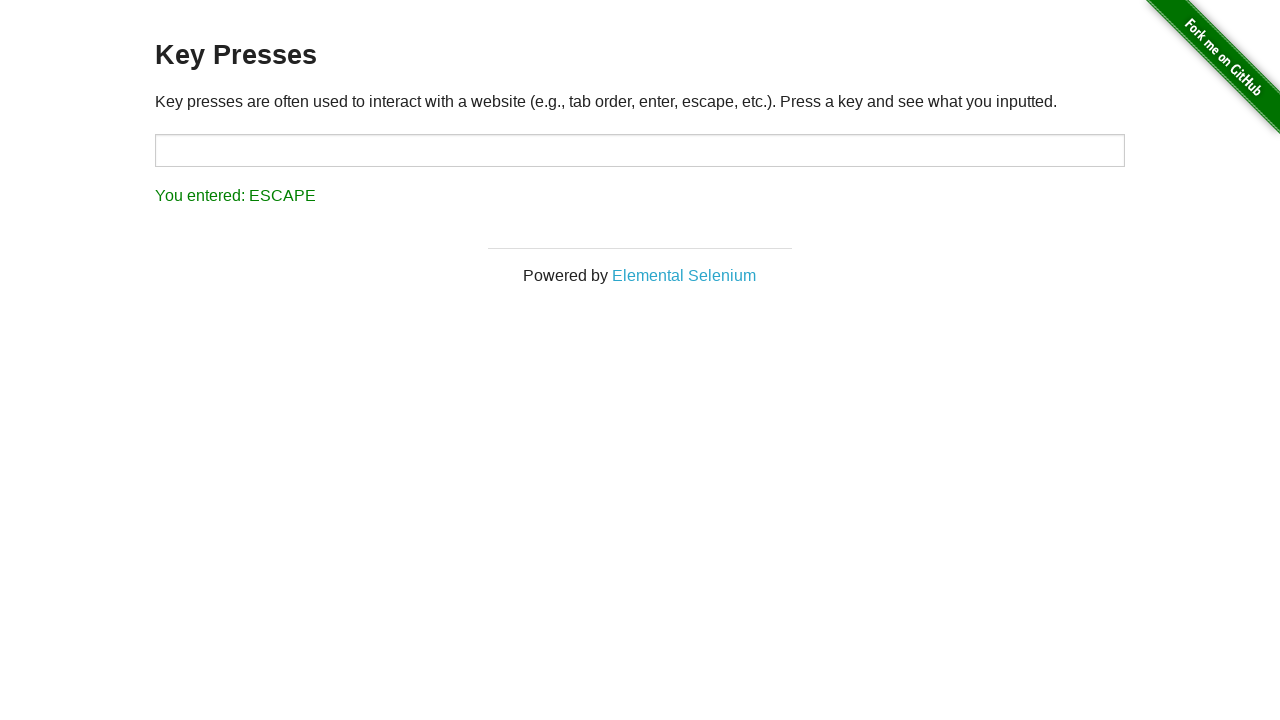

Pressed Enter key
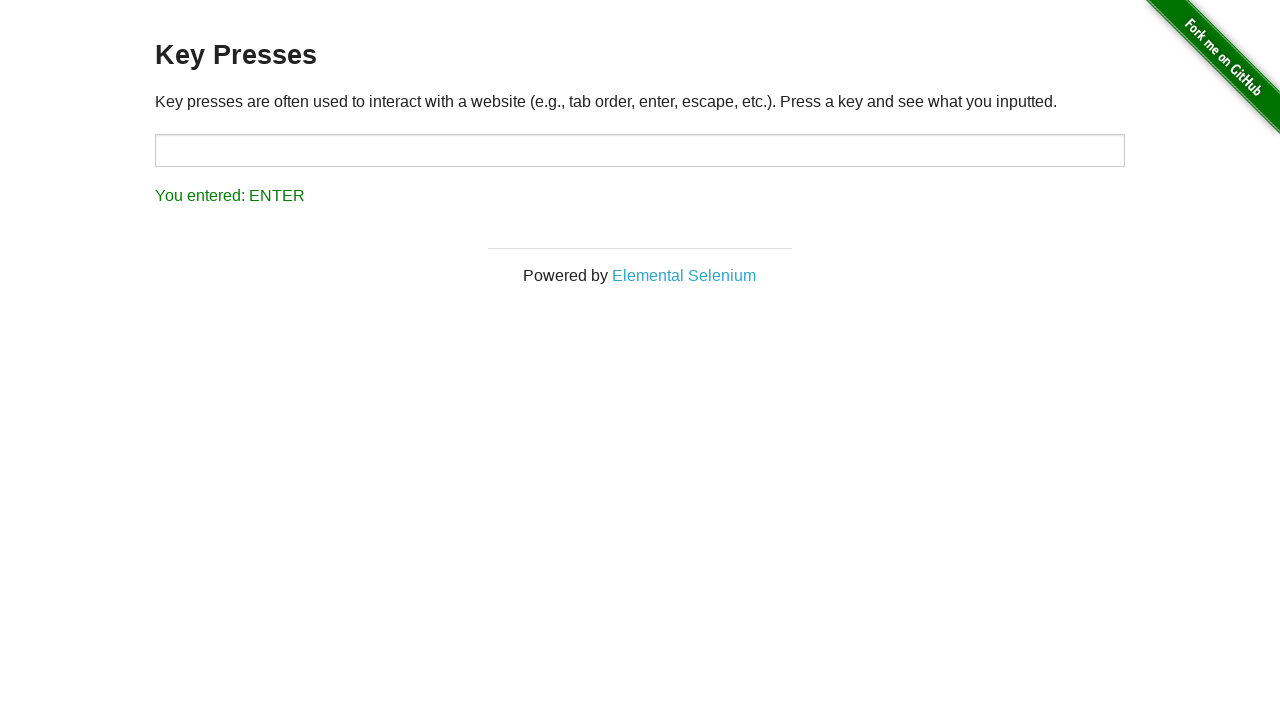

Waited 2000ms after Enter key press
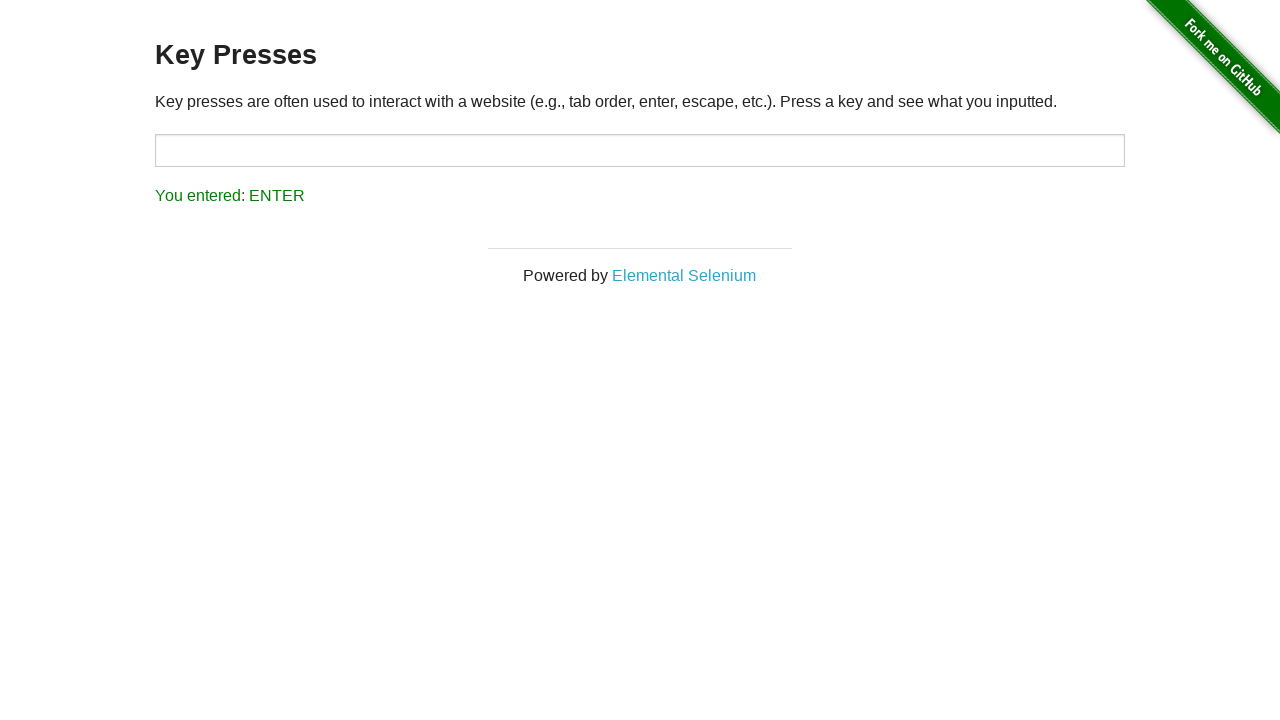

Pressed Backspace key
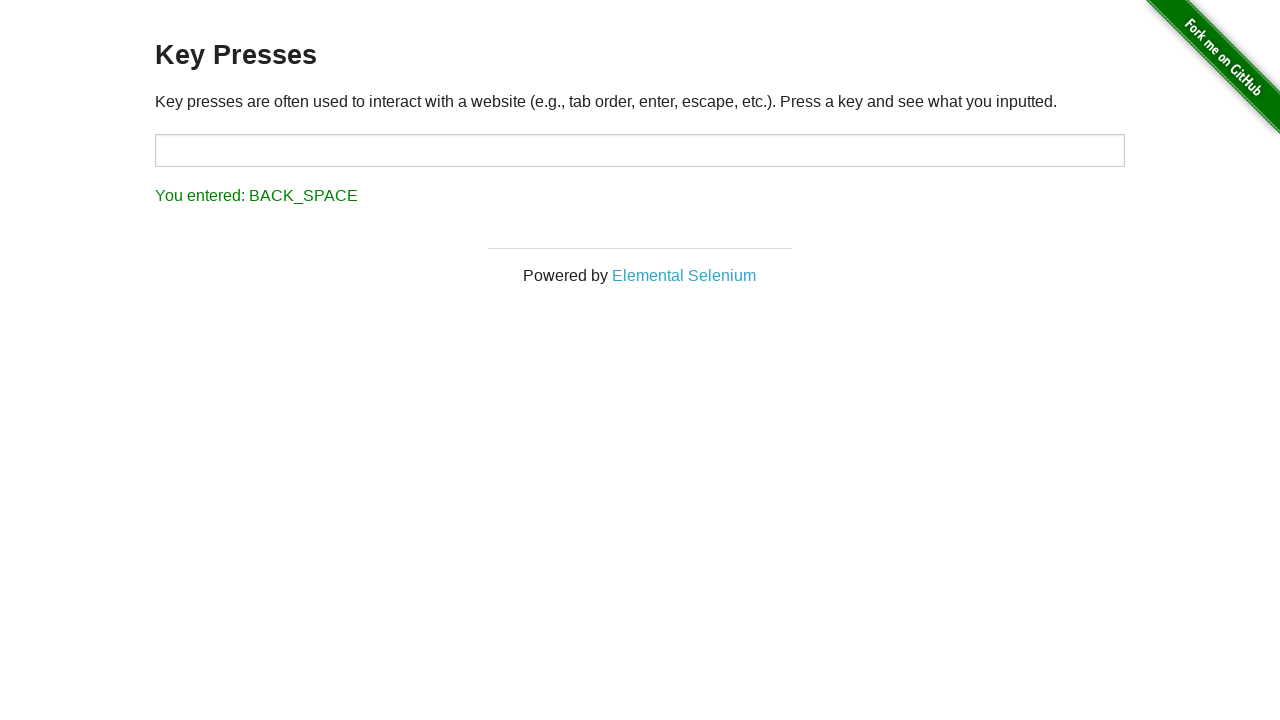

Waited 2000ms after Backspace key press
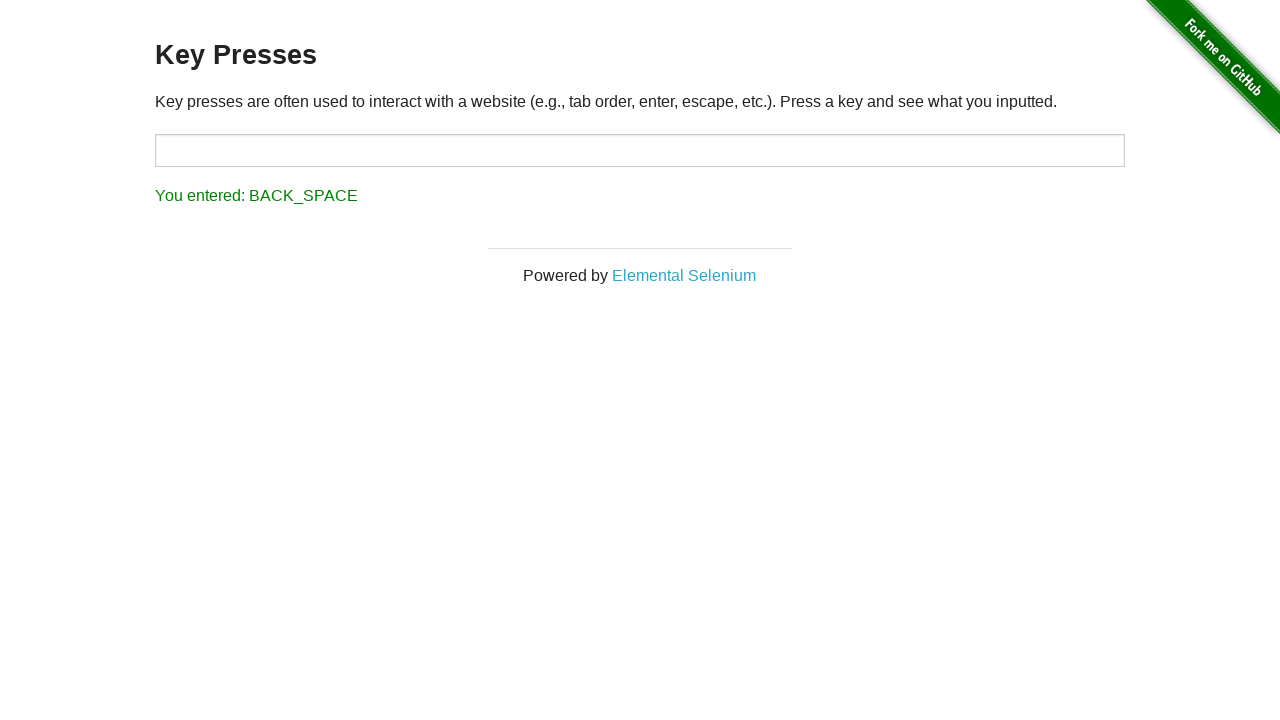

Pressed Escape key
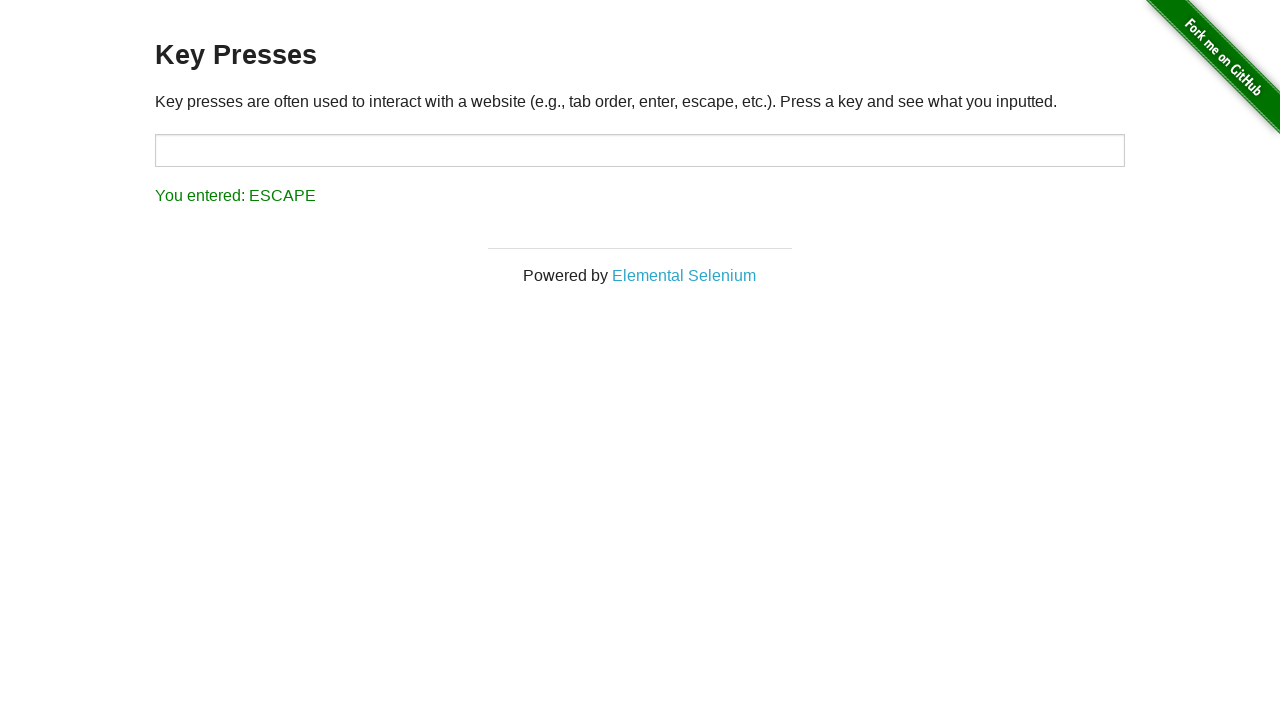

Waited 2000ms after Escape key press
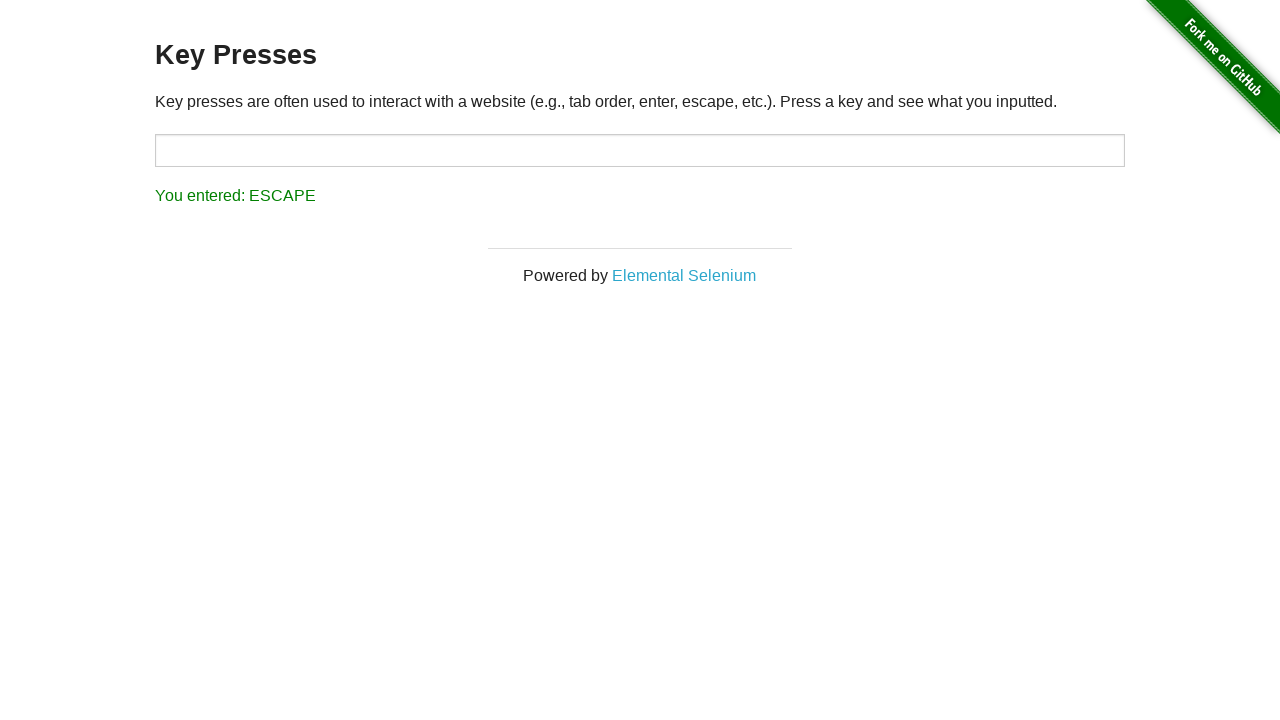

Pressed Space key
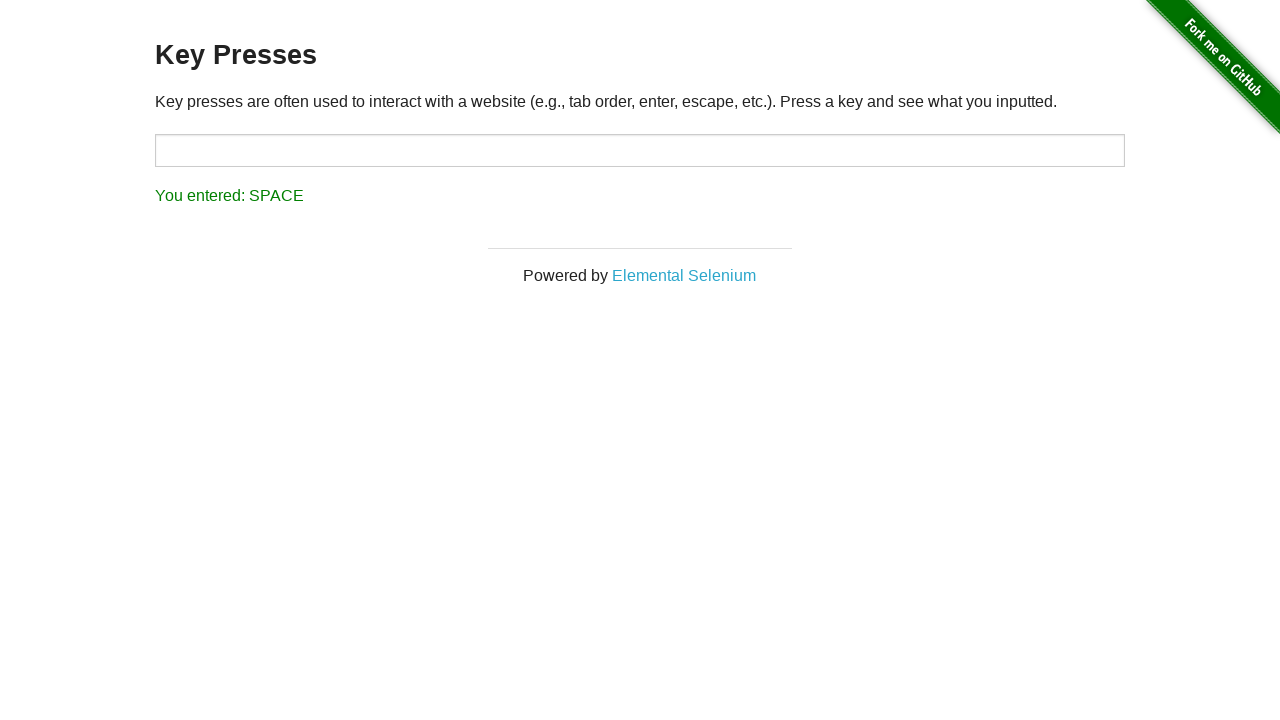

Waited 2000ms after Space key press
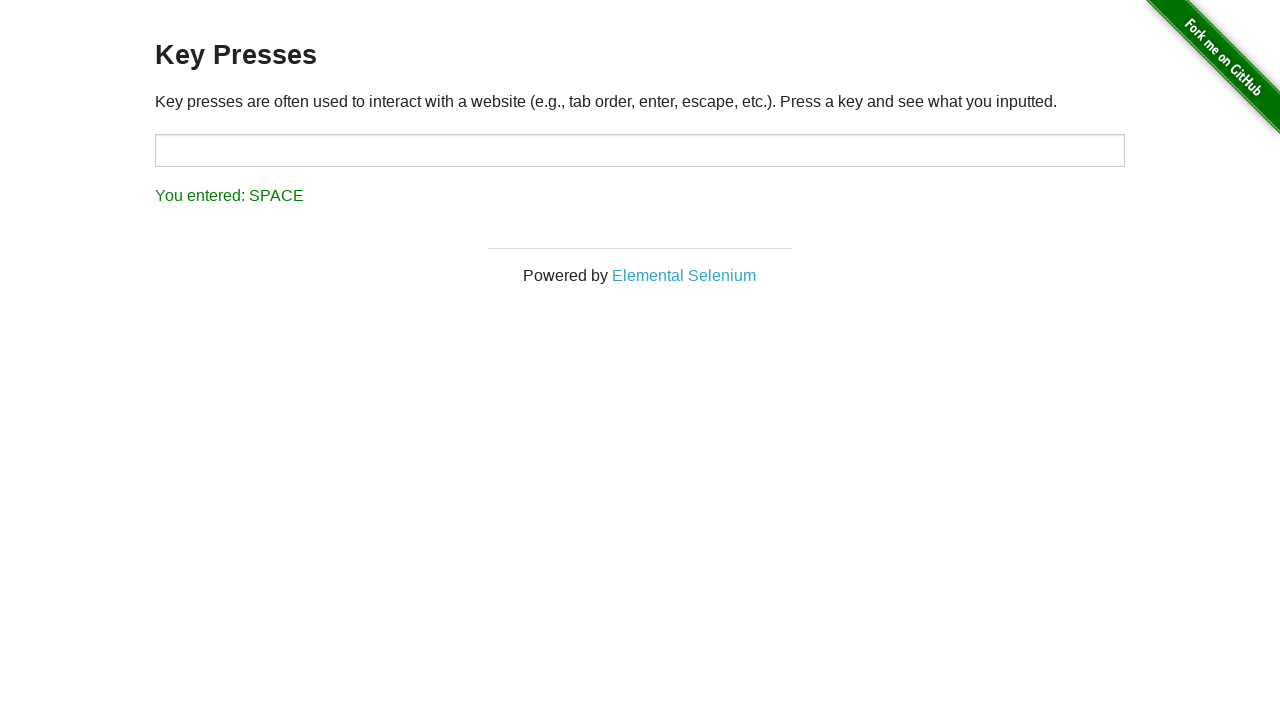

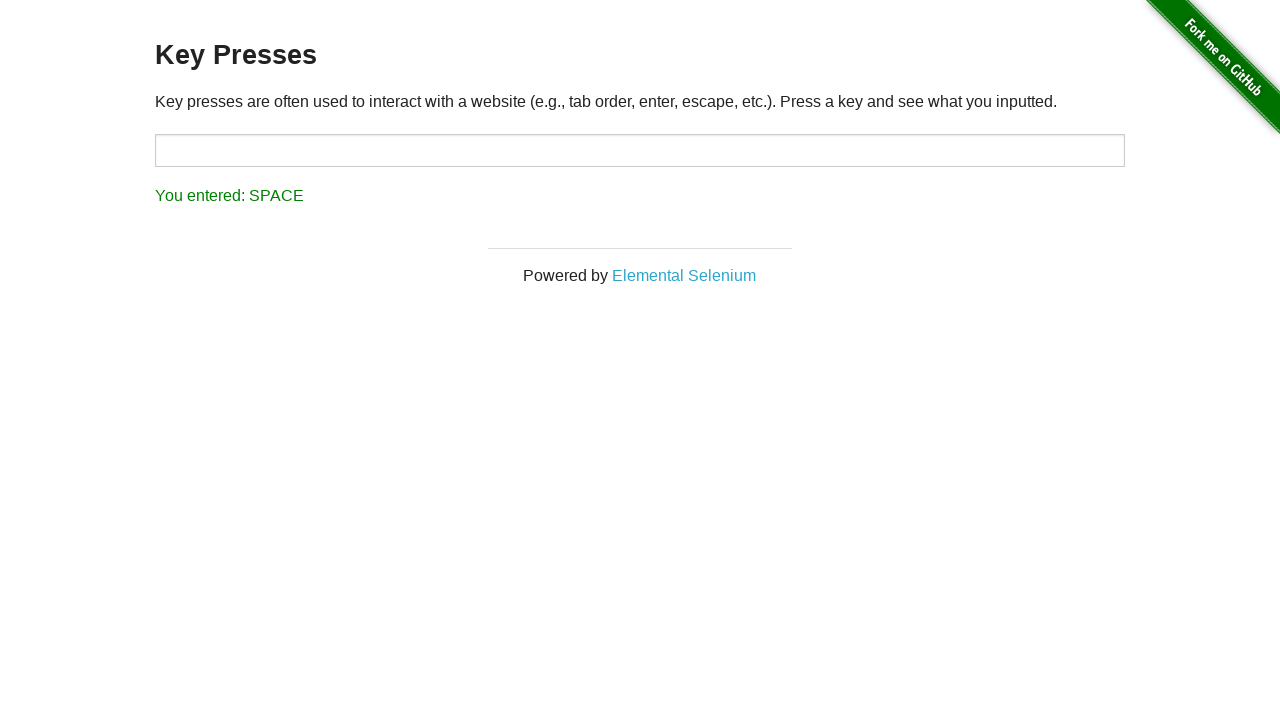